Tests automated file download functionality by navigating to Python's download page and clicking on a download link for the Windows MSI installer

Starting URL: https://www.python.org/downloads/release/python-2712/

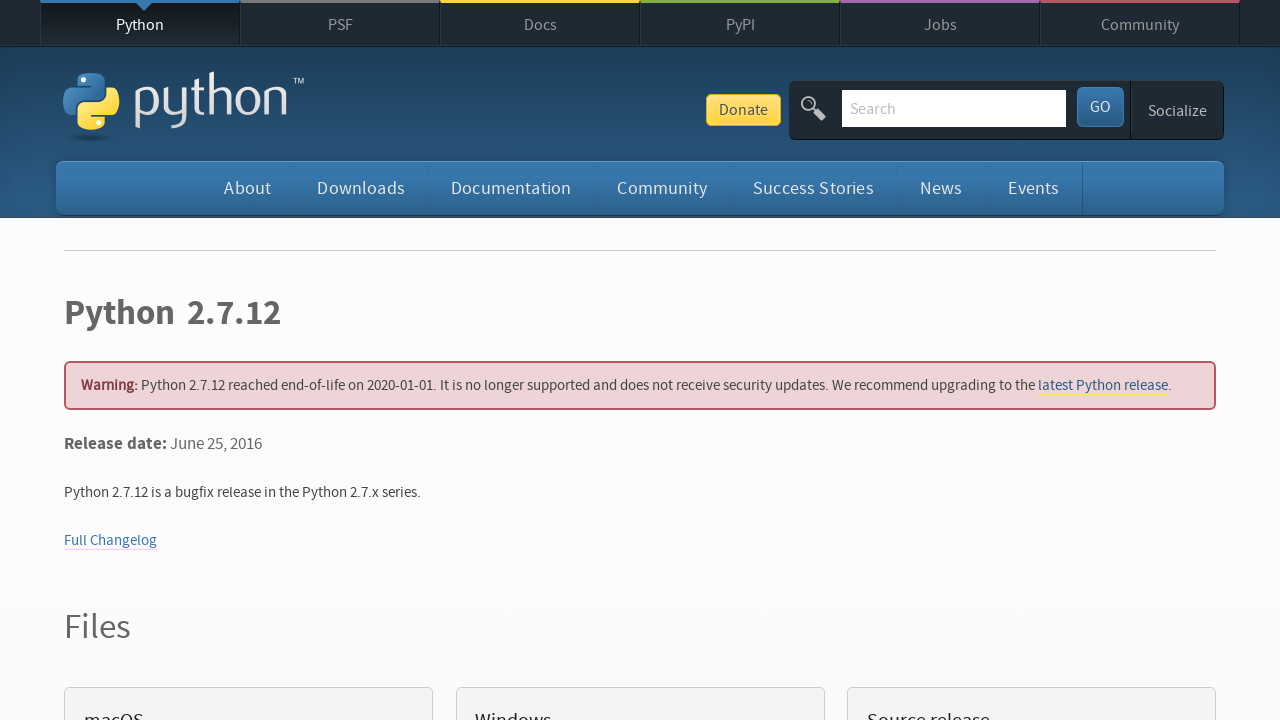

Navigated to Python 2.7.12 download page
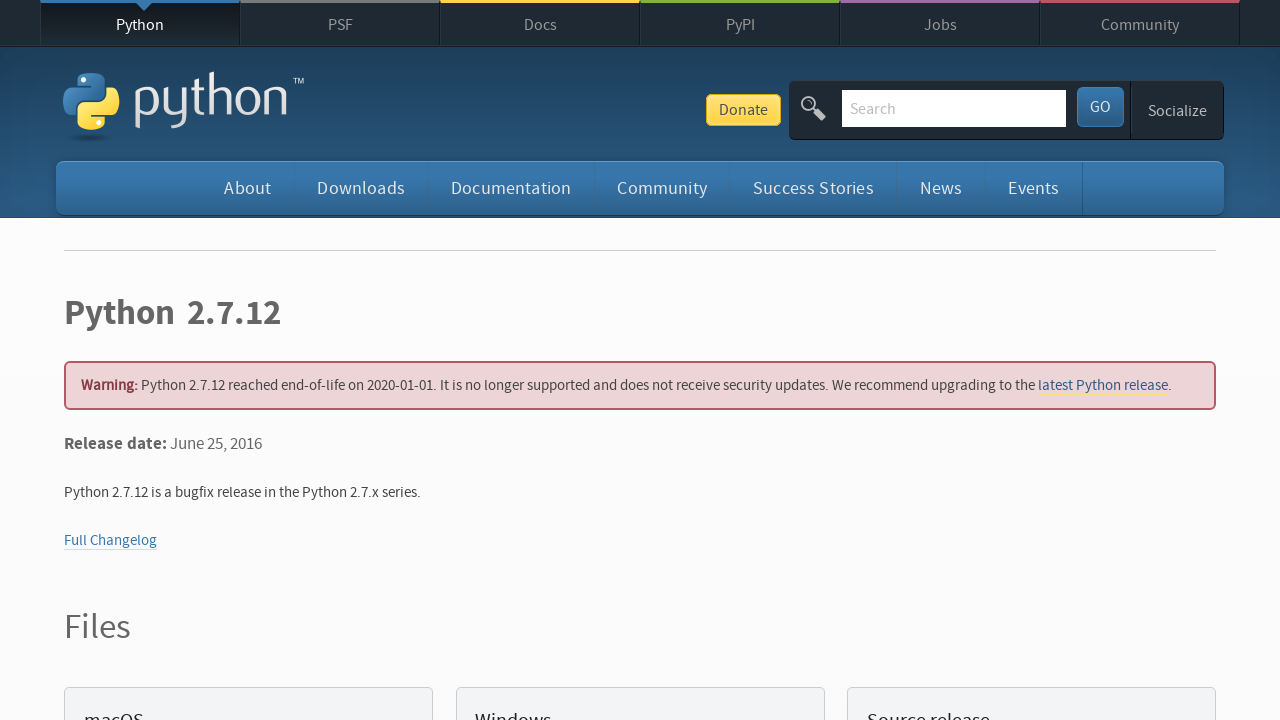

Clicked on Windows x86-64 MSI installer download link at (162, 360) on a:has-text('Windows x86-64 MSI installer')
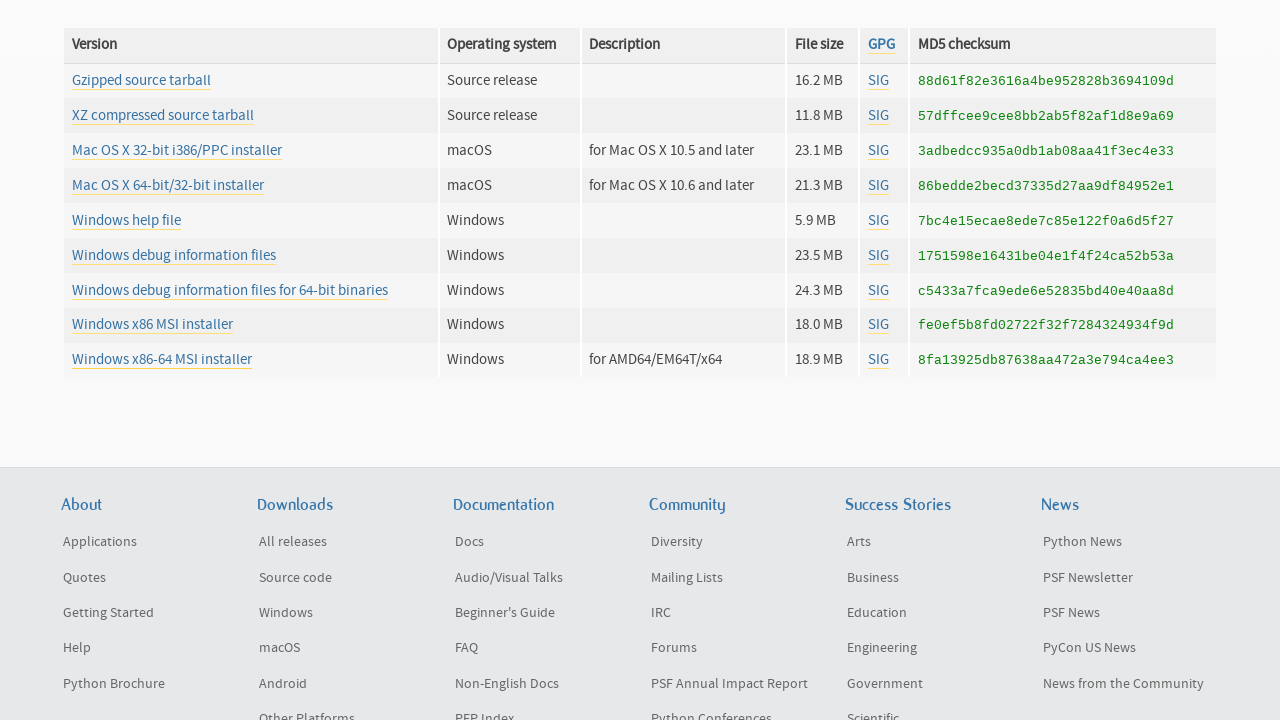

Waited 3 seconds for download to initiate
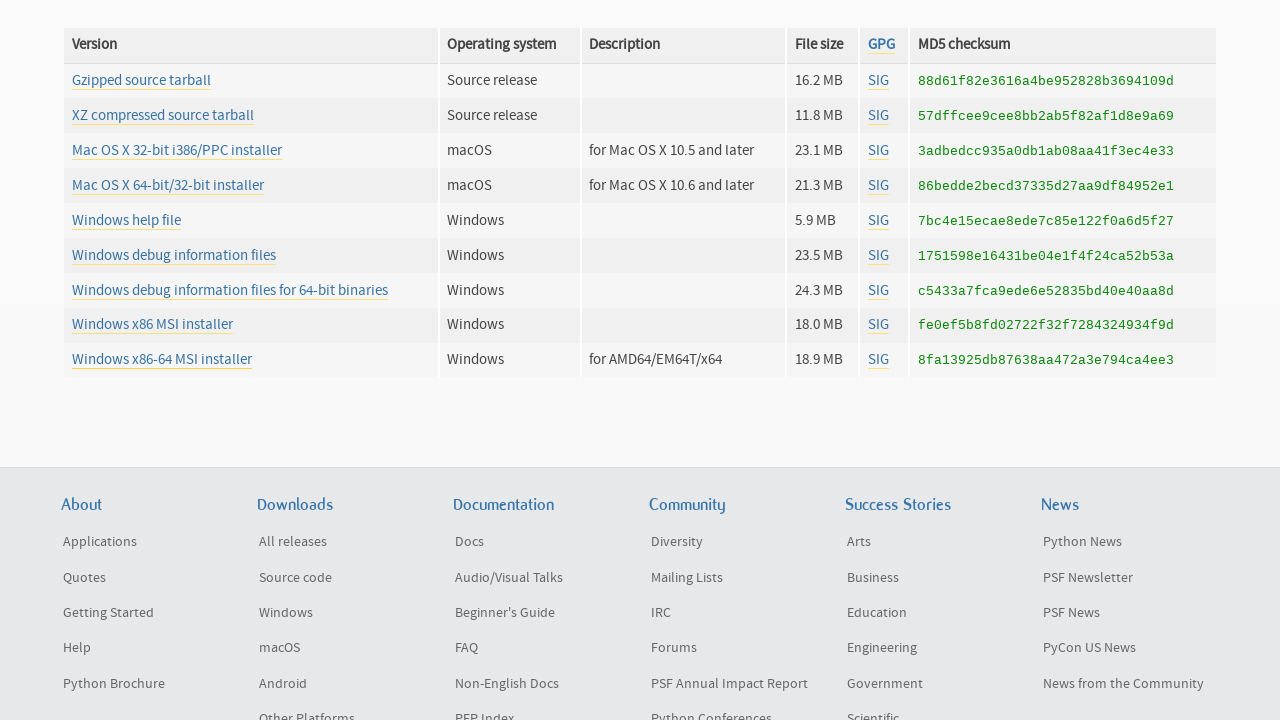

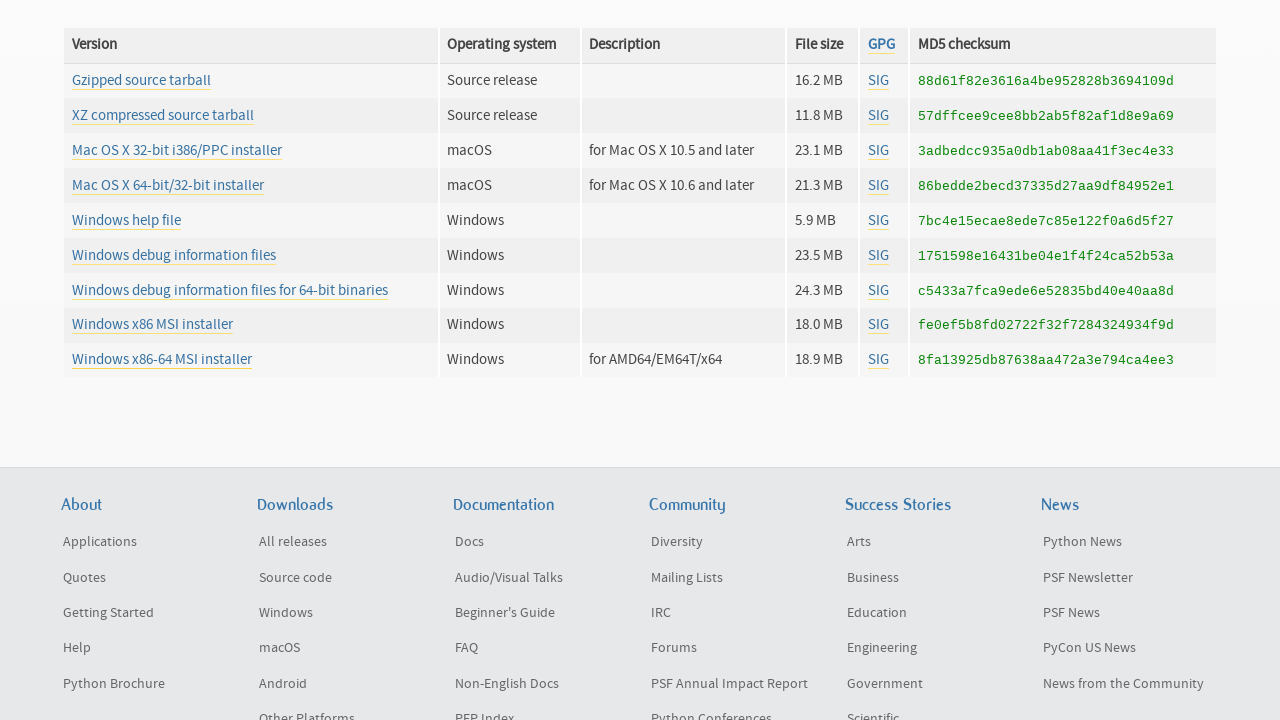